Tests alert handling by clicking a button that triggers an alert and then accepting/dismissing the alert dialog

Starting URL: https://formy-project.herokuapp.com/switch-window

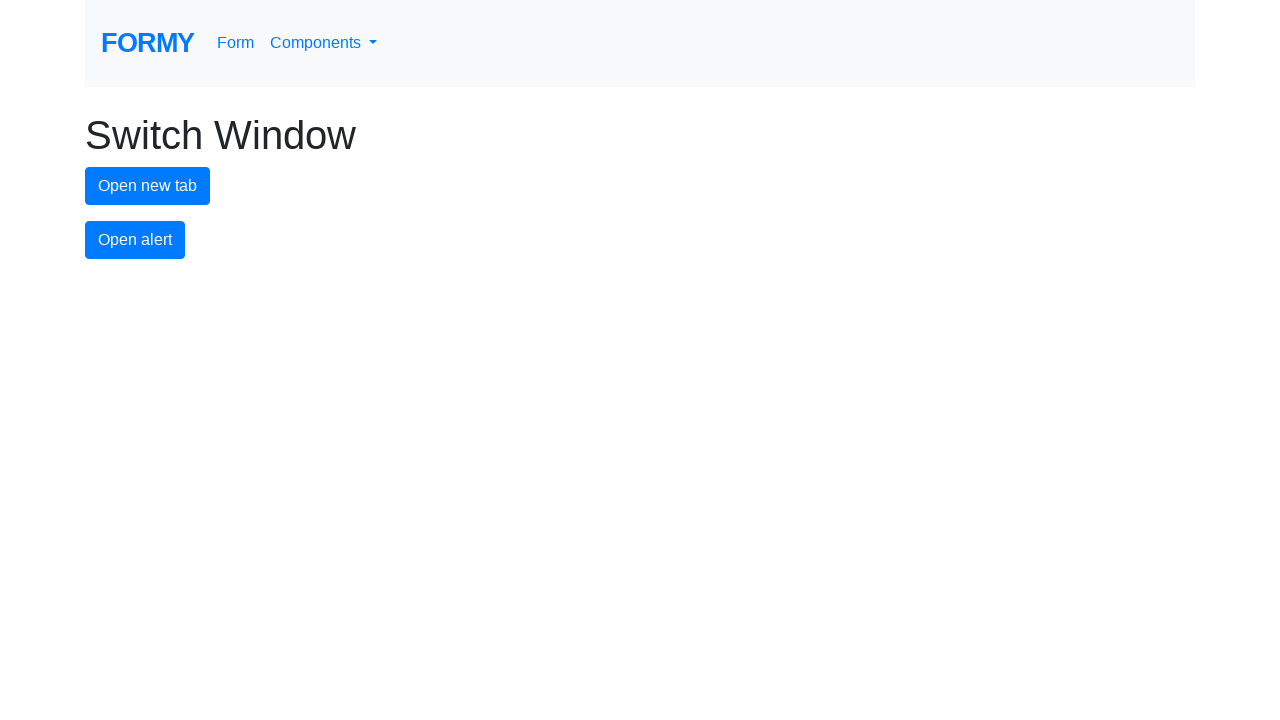

Clicked alert button to trigger alert dialog at (135, 240) on #alert-button
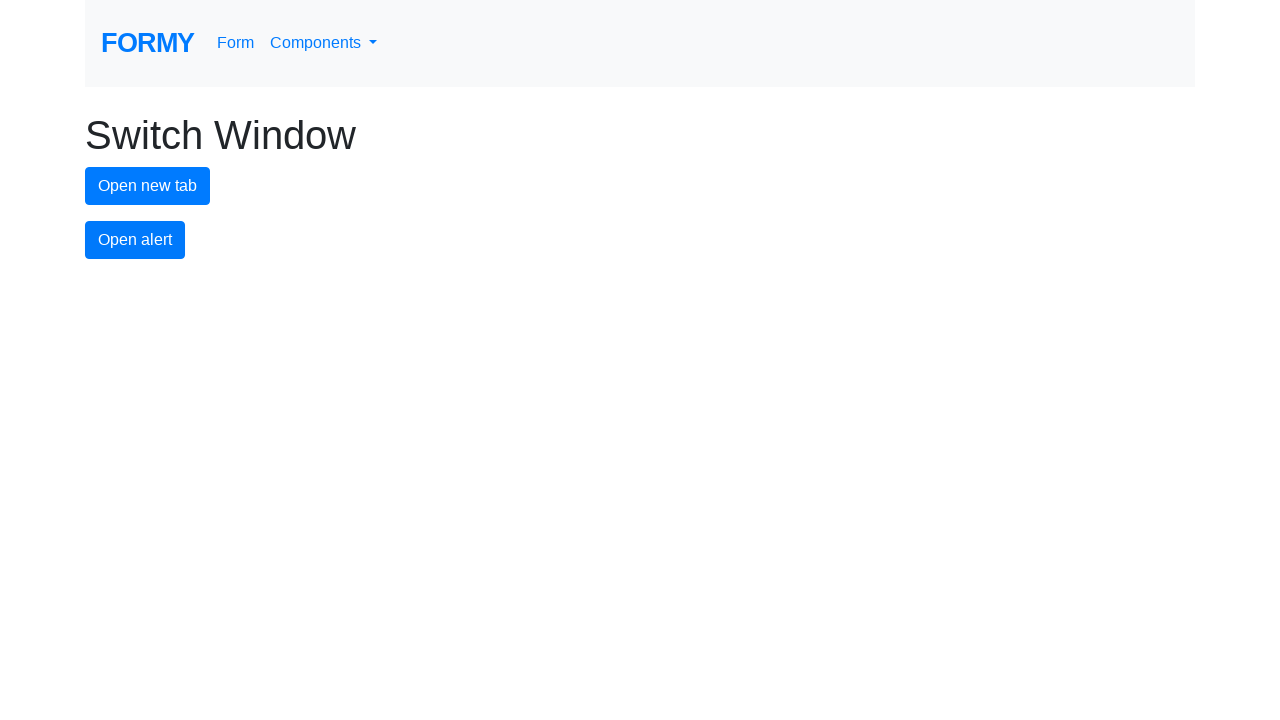

Registered dialog handler to accept alerts
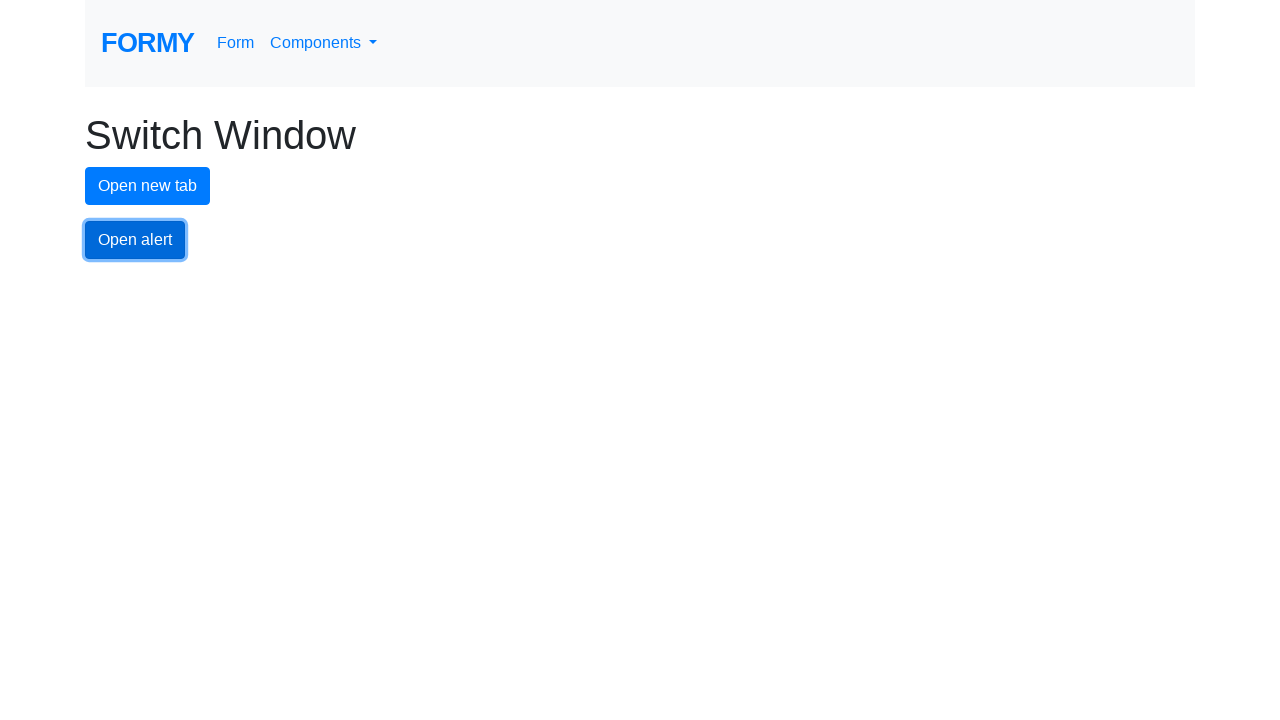

Re-registered dialog handler with named function
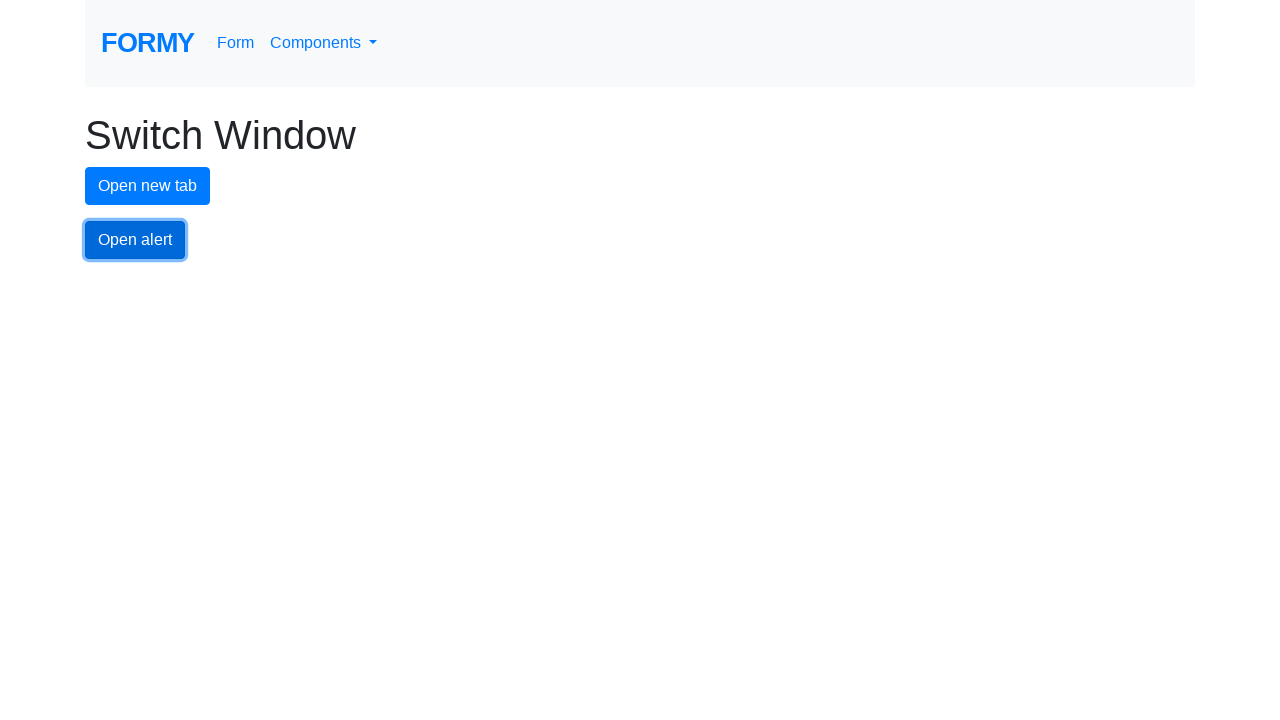

Clicked alert button again and alert was accepted by handler at (135, 240) on #alert-button
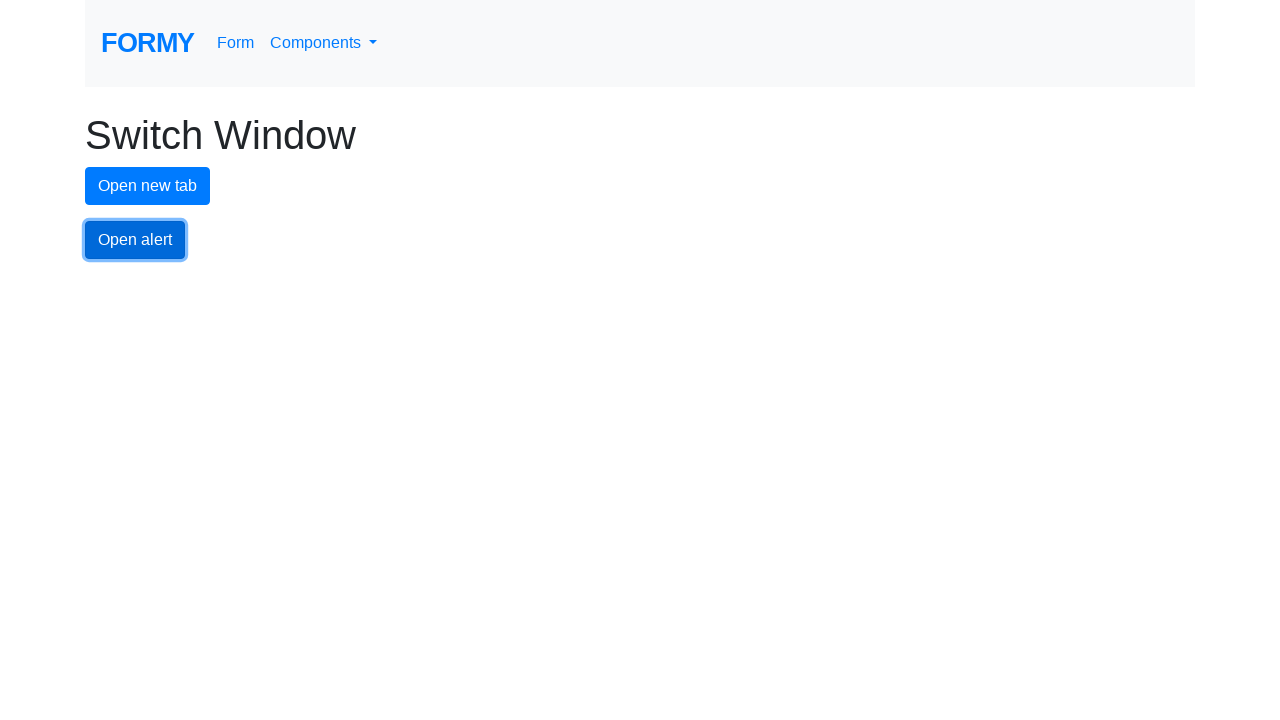

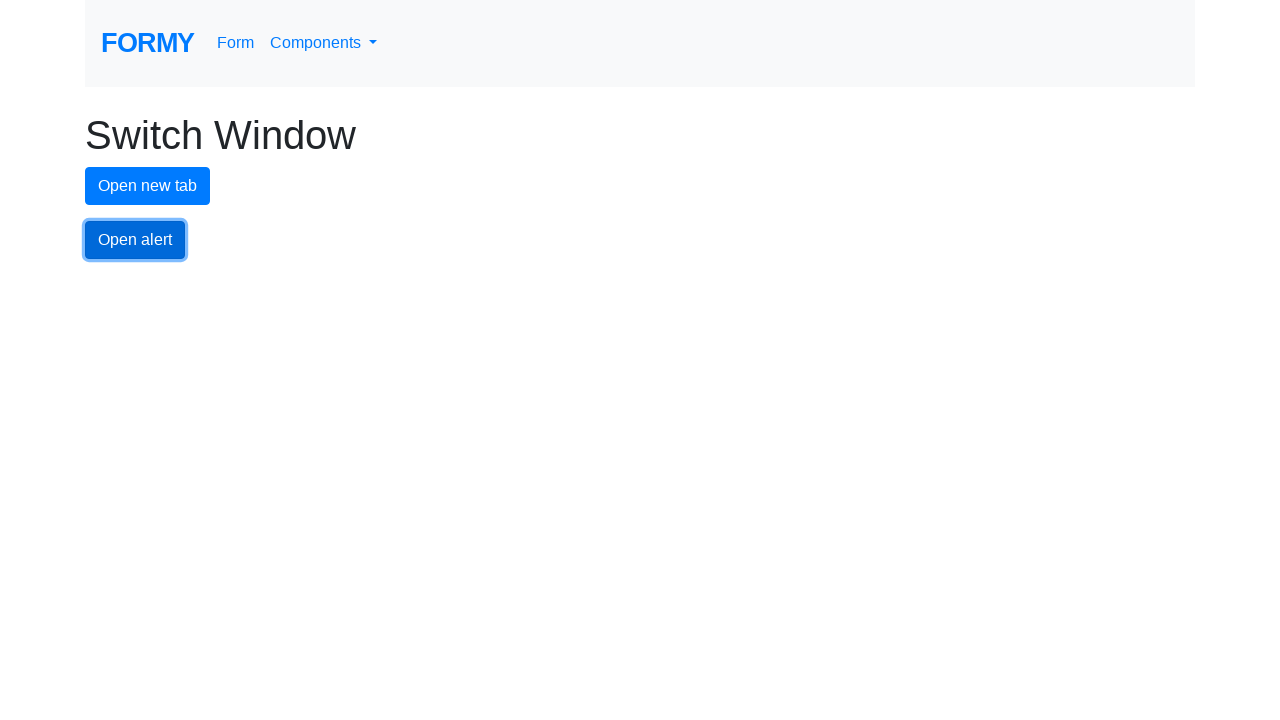